Tests horizontal scrolling functionality by scrolling right and then left on a dashboard page

Starting URL: https://dashboards.handmadeinteractive.com/jasonlove/

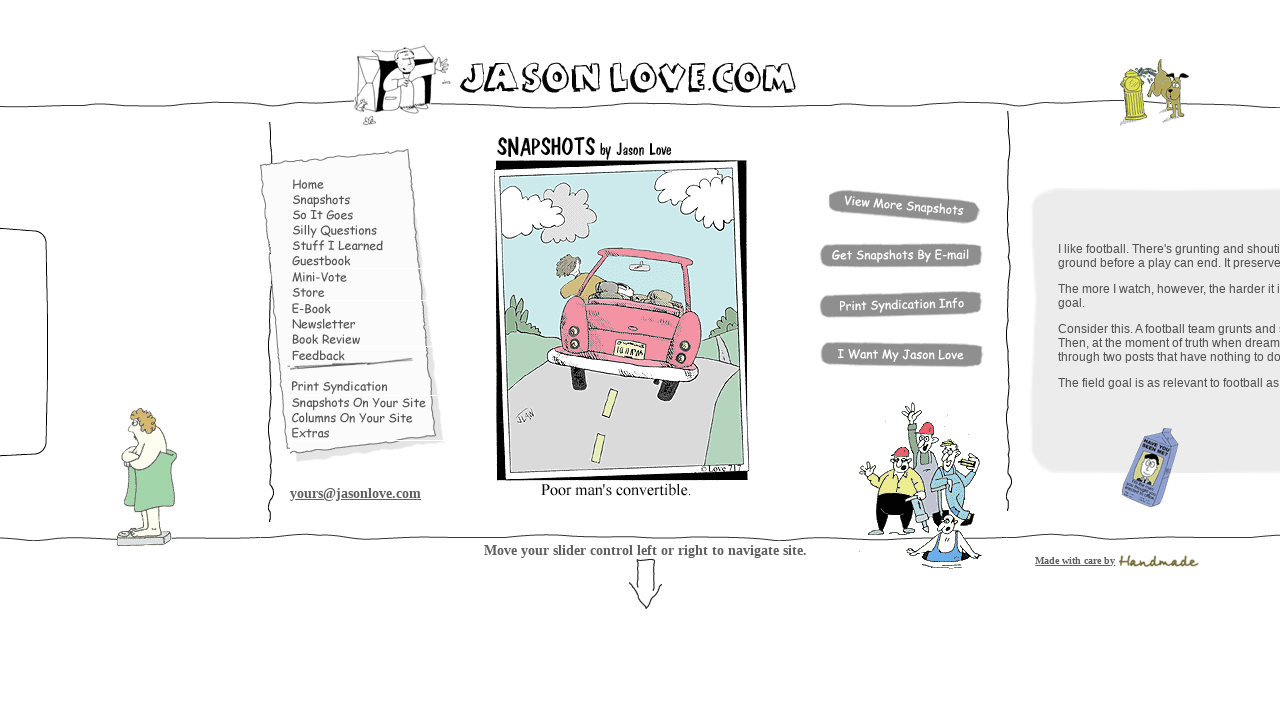

Scrolled dashboard right by 500 pixels
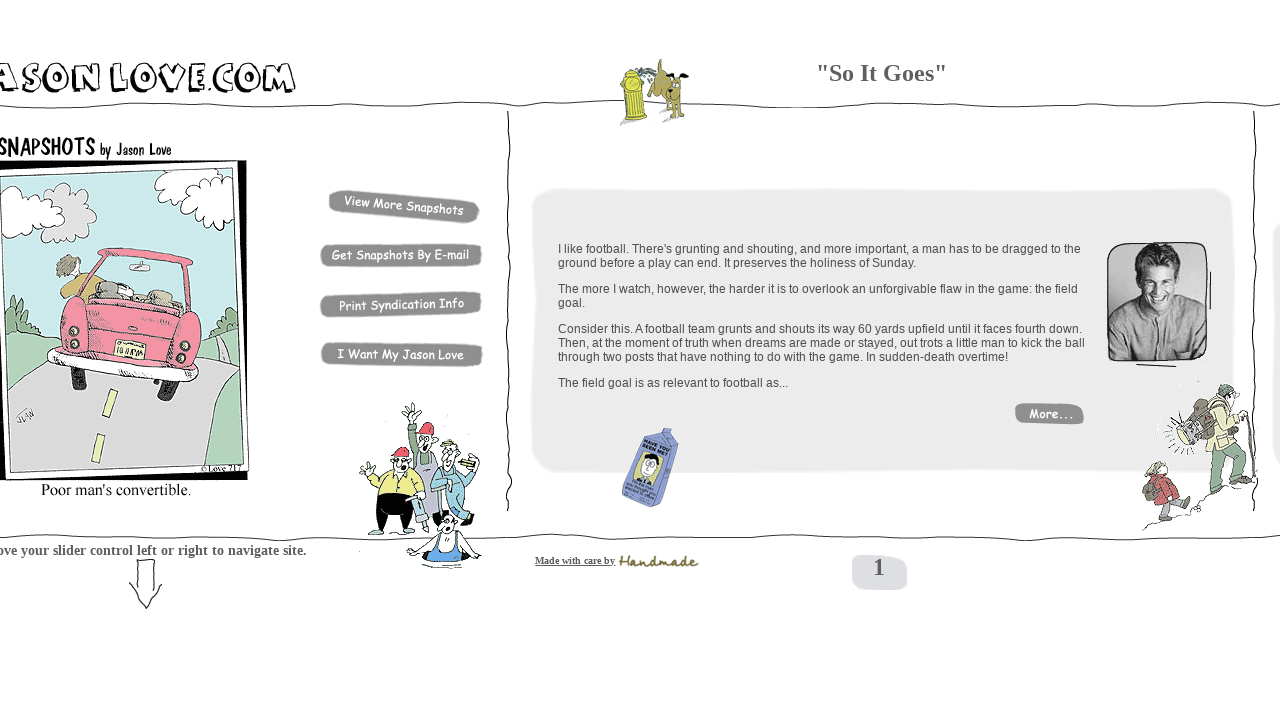

Waited 2 seconds for right scroll to complete
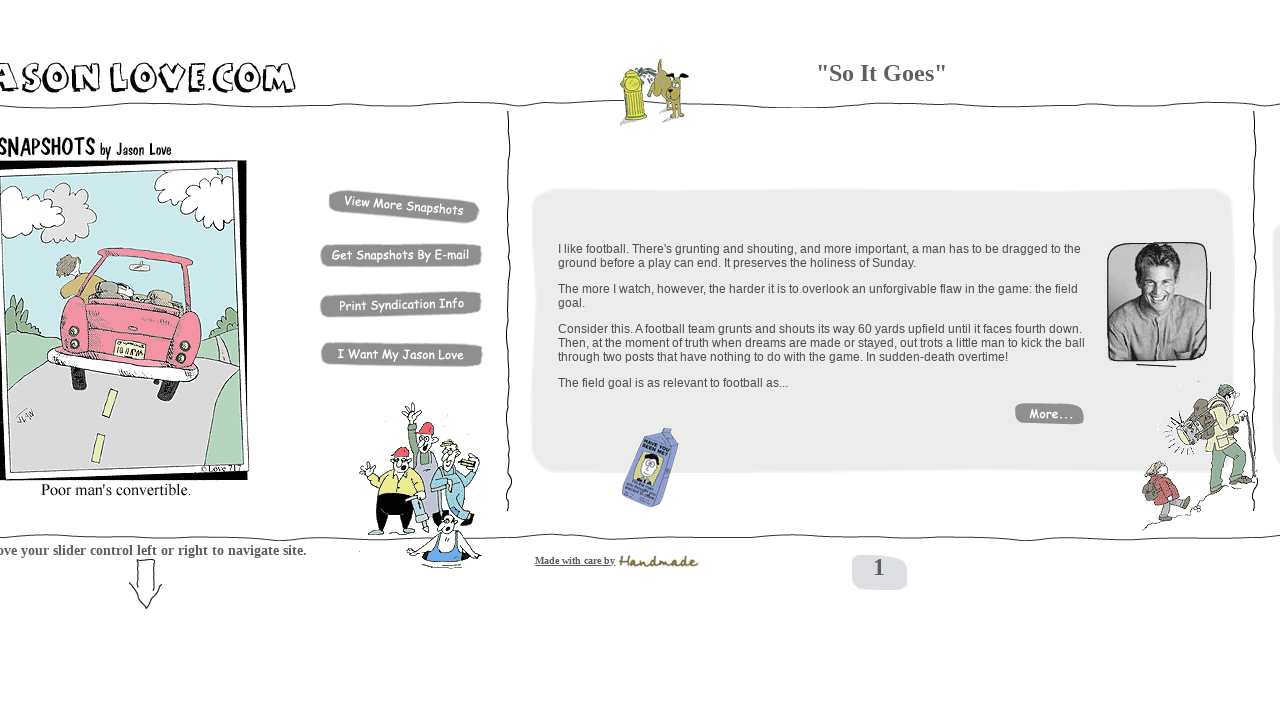

Scrolled dashboard left by 500 pixels
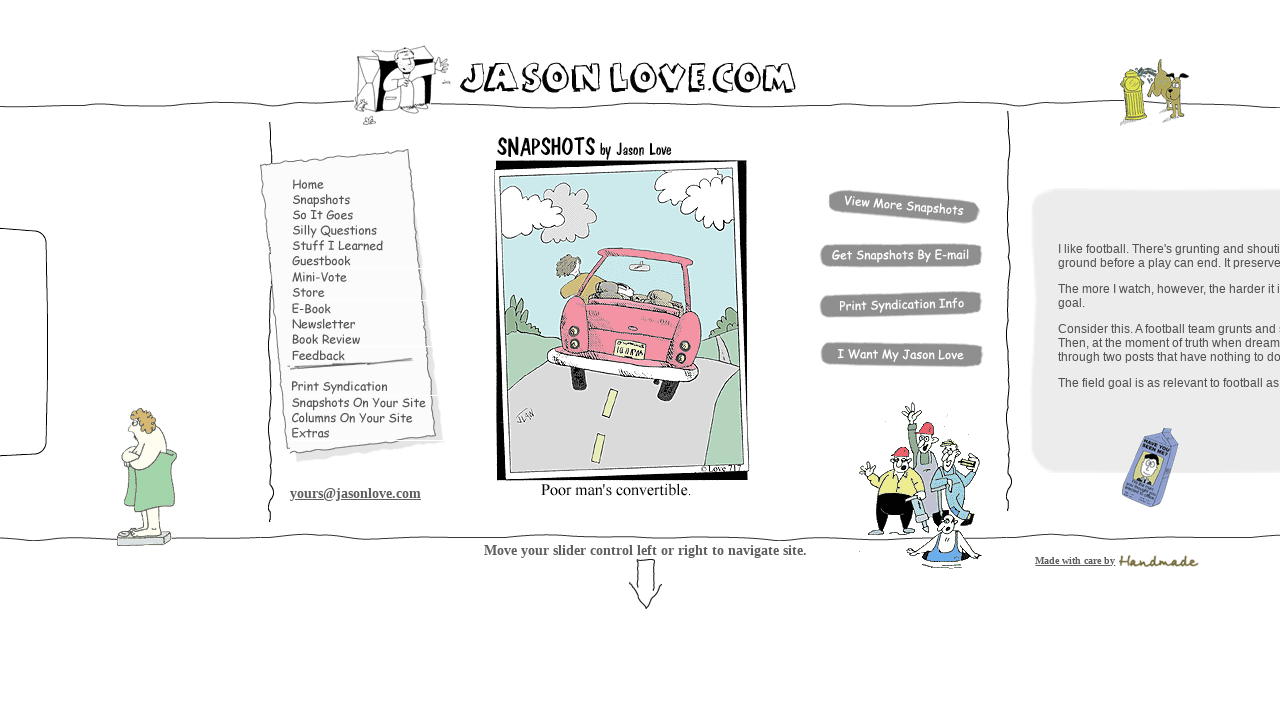

Waited 2 seconds to observe left scroll
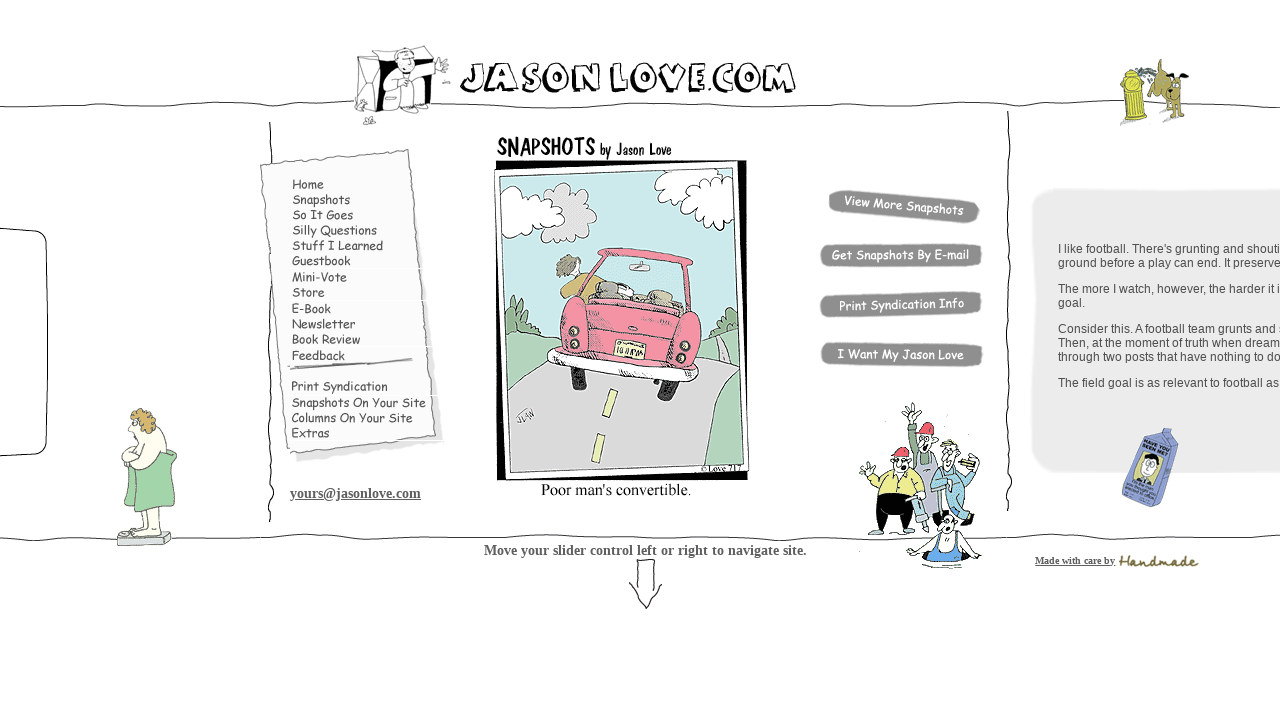

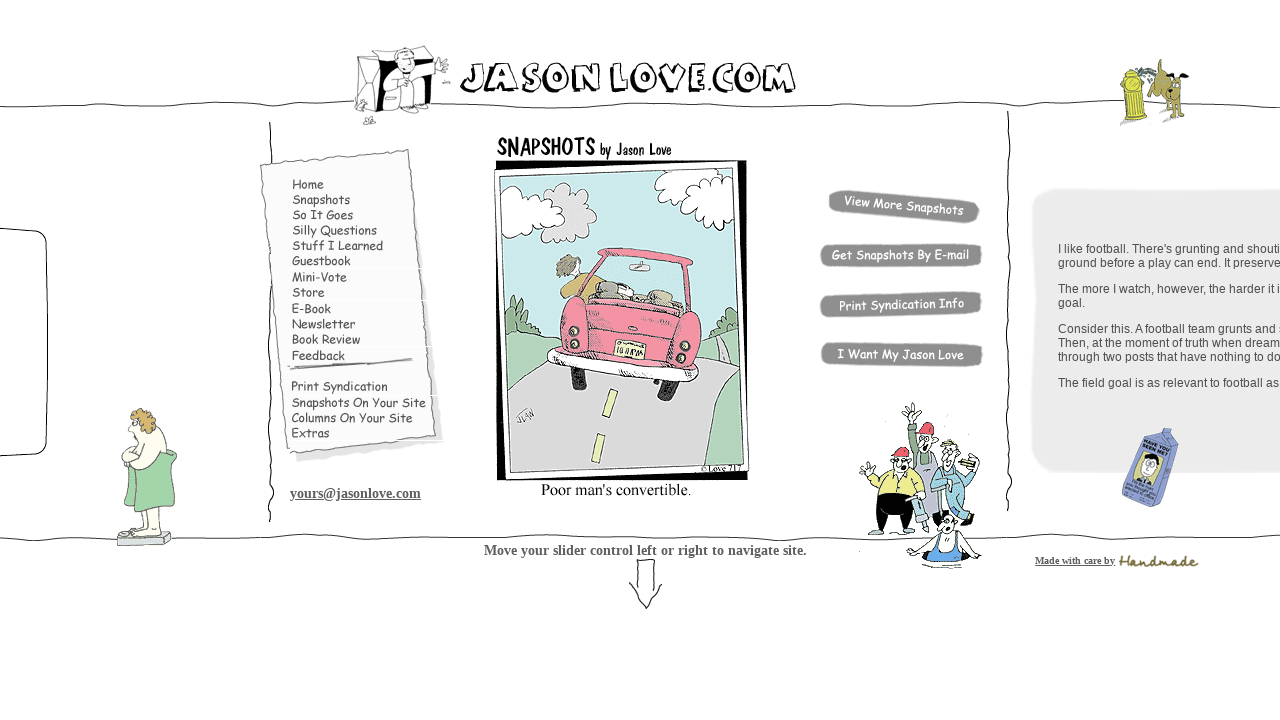